Navigates to E-Learning page via the Verticals dropdown menu

Starting URL: https://www.tranktechnologies.com/

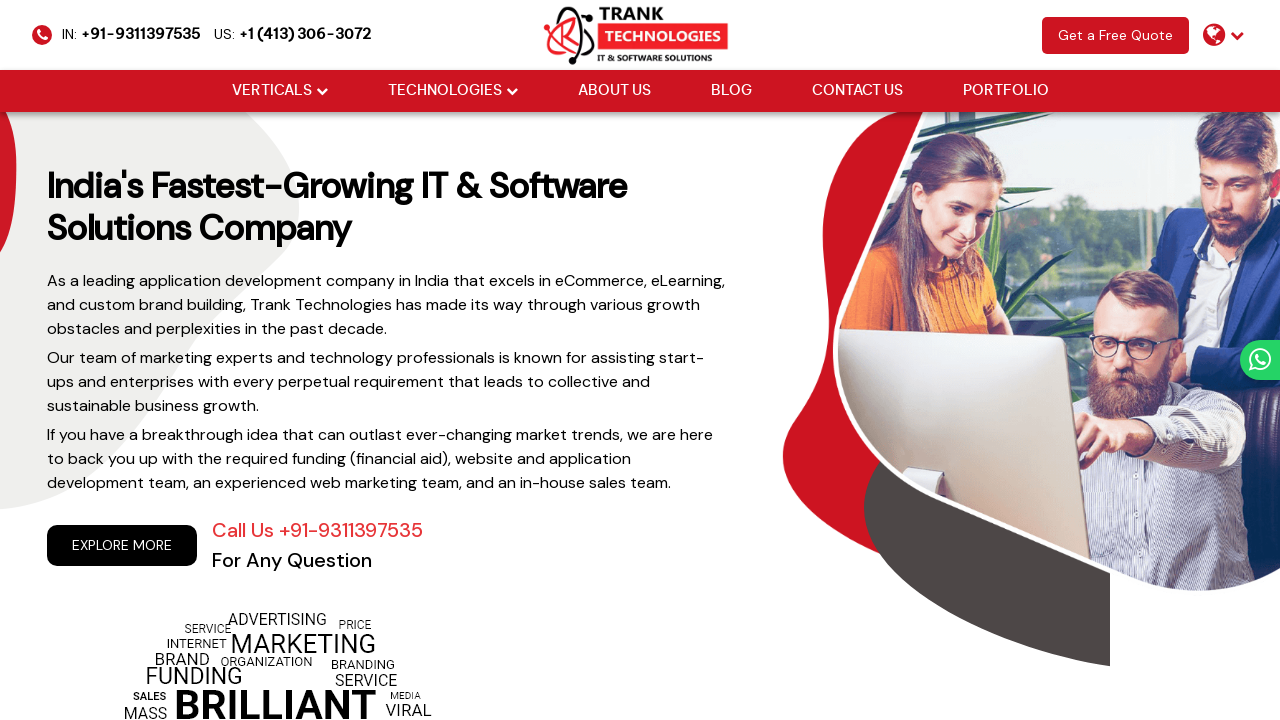

Hovered over Verticals dropdown menu at (272, 91) on xpath=//li[@class='drop_down']//a[@href='#'][normalize-space()='Verticals']
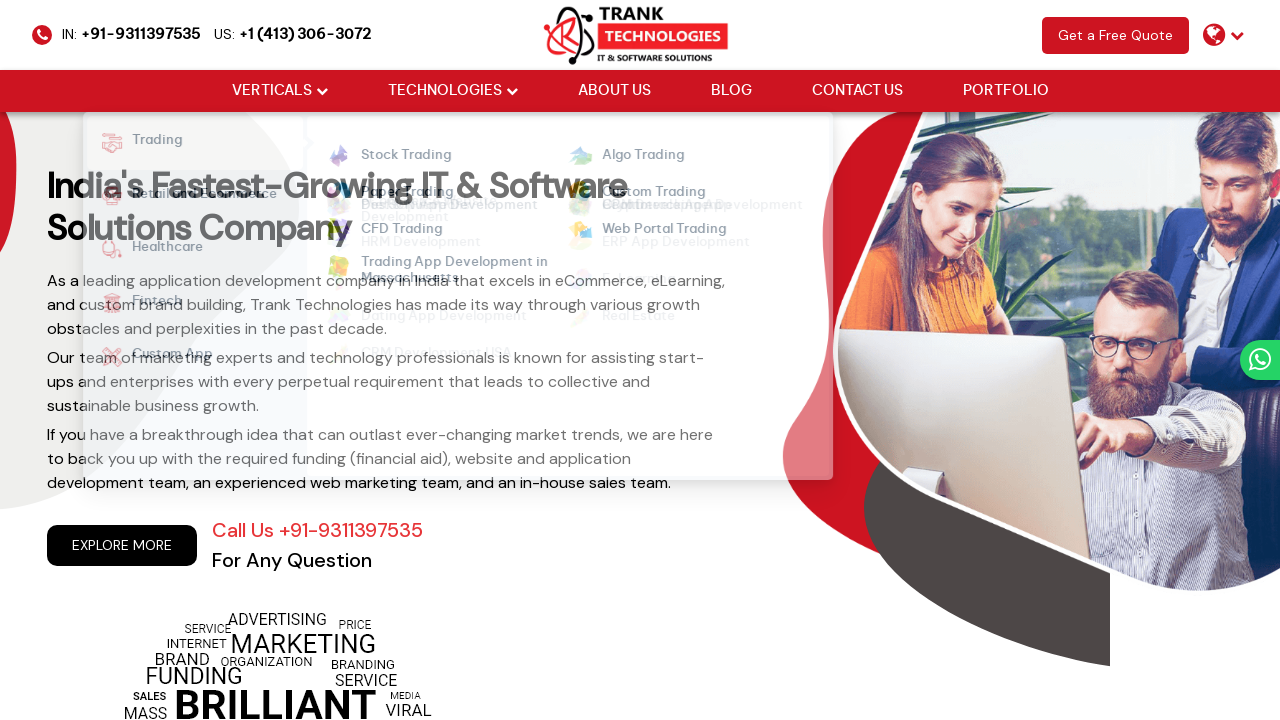

Hovered over Custom App submenu at (161, 357) on xpath=//strong[normalize-space()='Custom App']
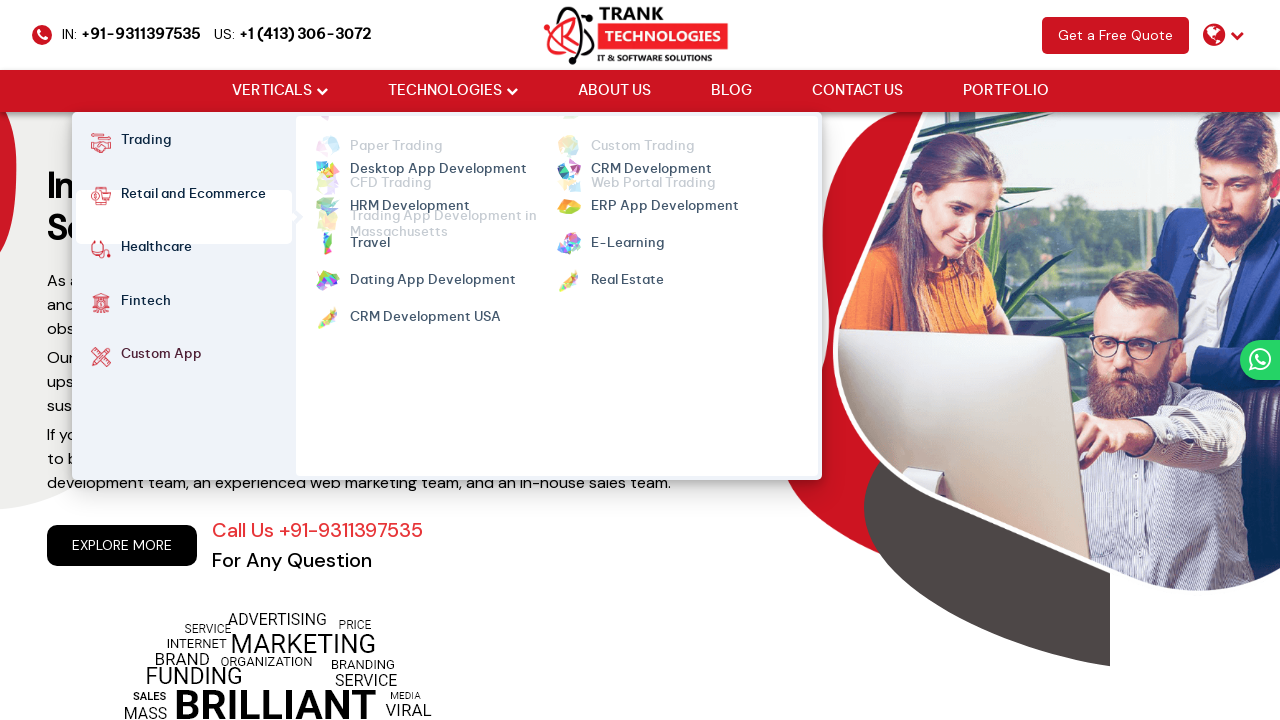

Hovered over E-Learning link at (627, 230) on xpath=//ul[@class='cm-flex cm-flex-wrap']//a[@class='mm-active'][normalize-space
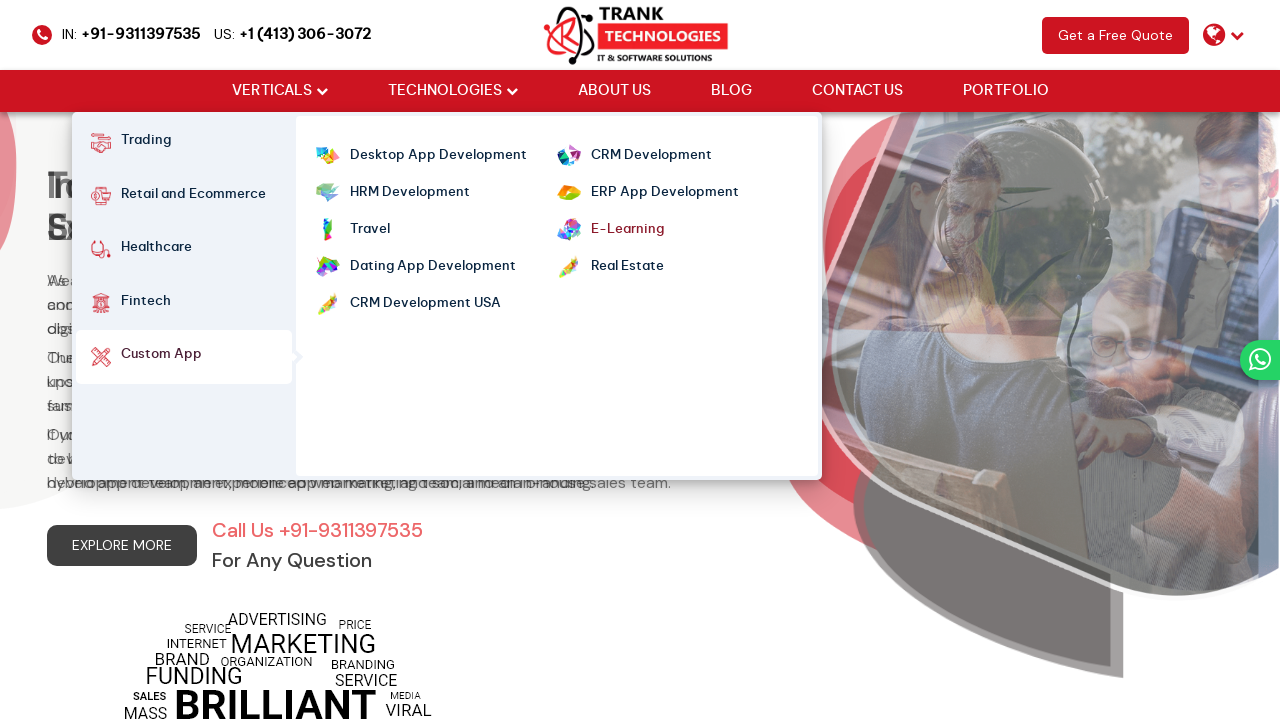

Clicked E-Learning link to navigate to E-Learning page at (627, 230) on xpath=//ul[@class='cm-flex cm-flex-wrap']//a[@class='mm-active'][normalize-space
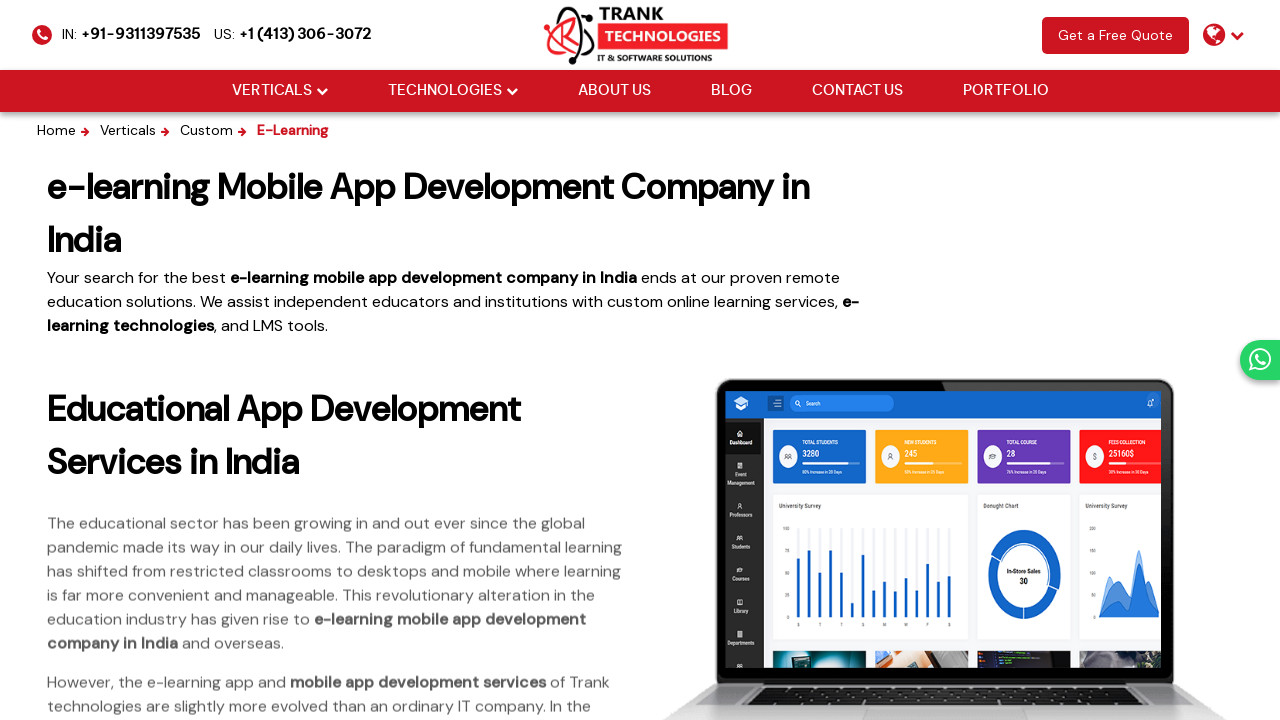

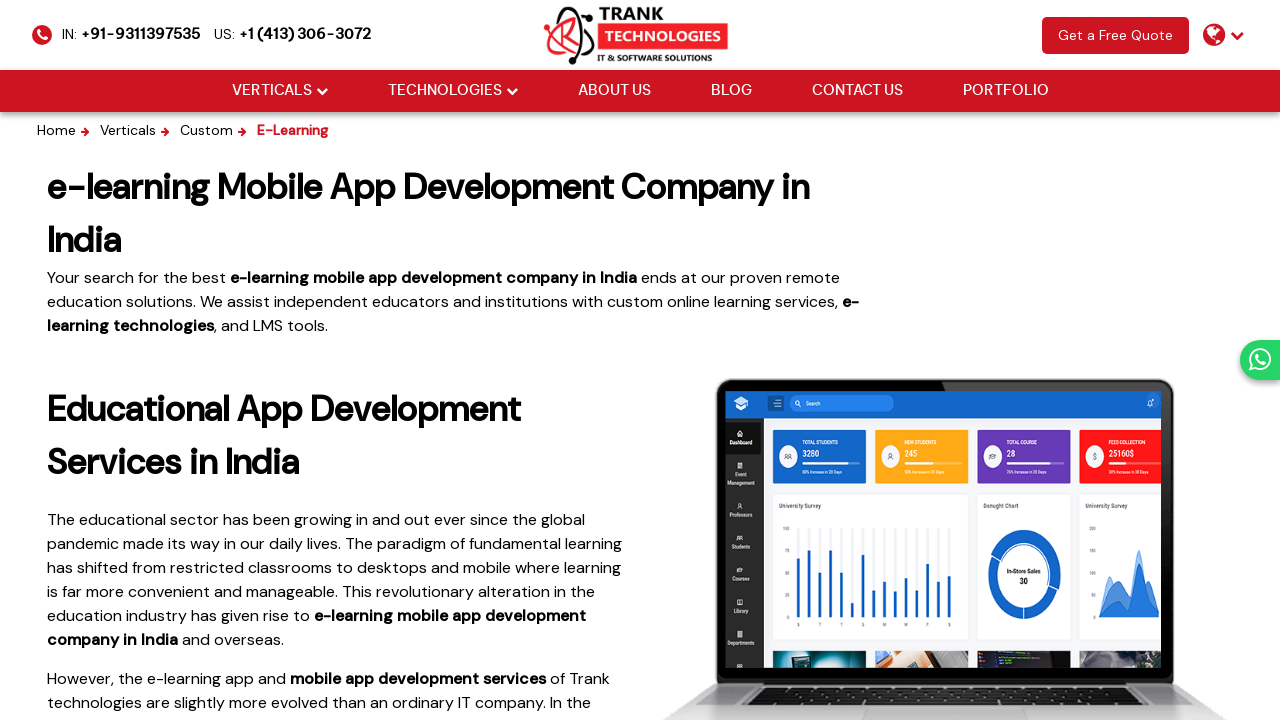